Launches the Tata Motors website and verifies successful page load

Starting URL: https://www.tatamotors.com/

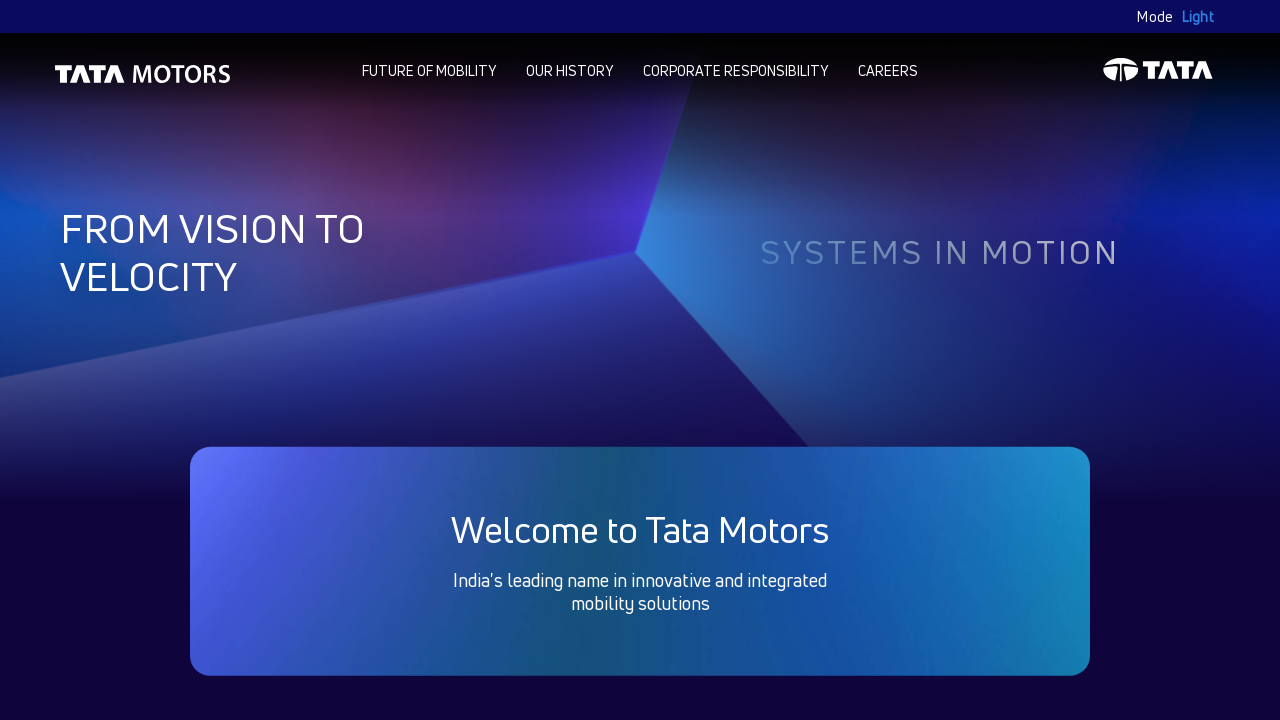

Waited for DOM content to load on Tata Motors website
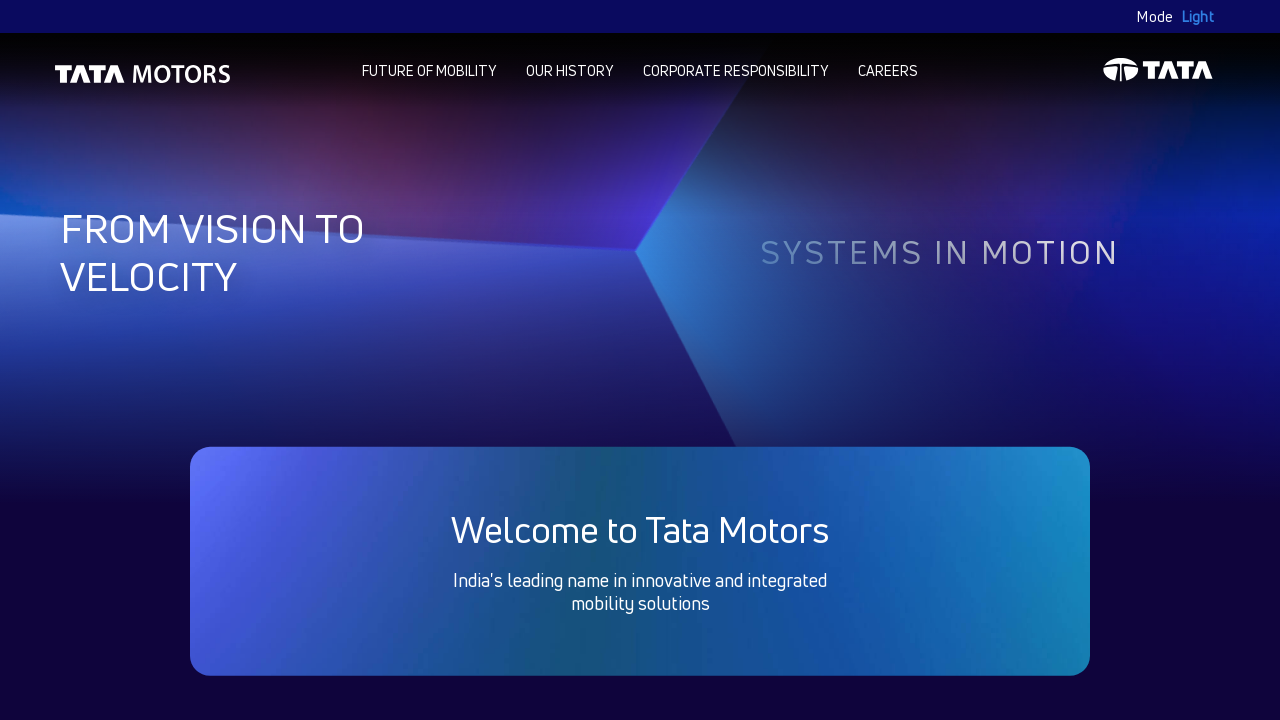

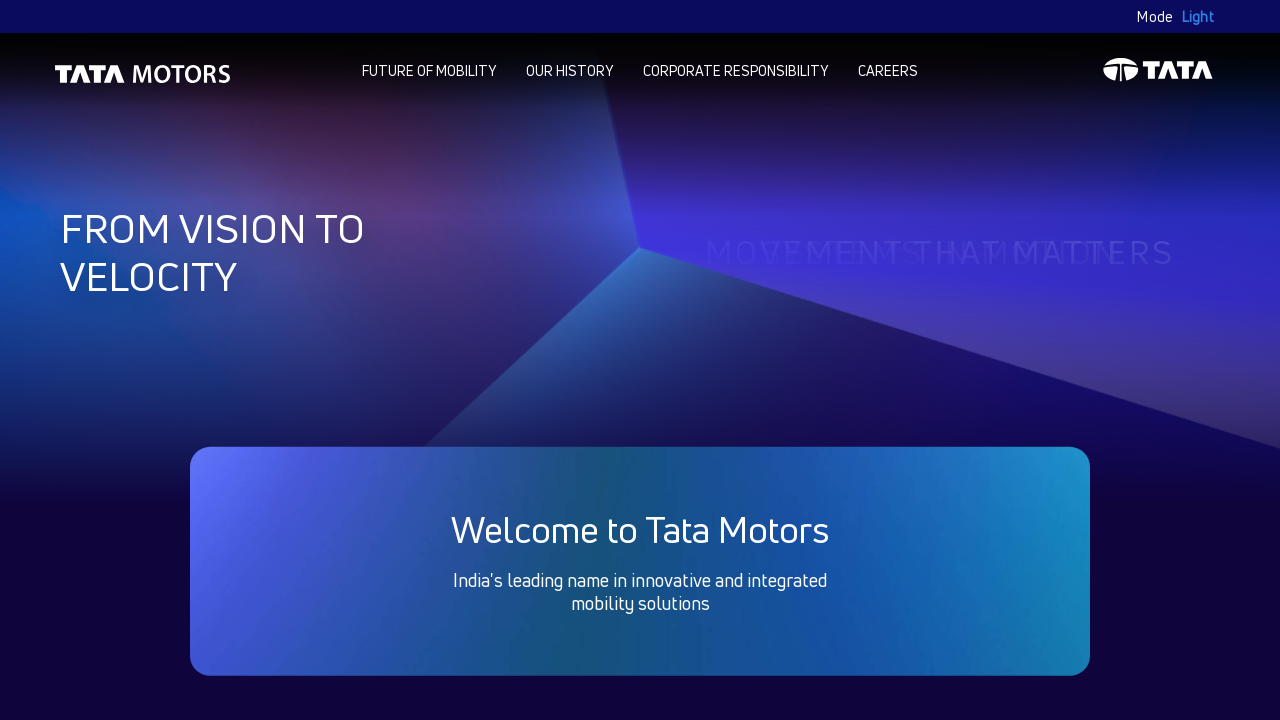